Tests date picker functionality by selecting a specific date (March 3, 2027) through year, month, and day navigation

Starting URL: https://rahulshettyacademy.com/seleniumPractise/#/offers

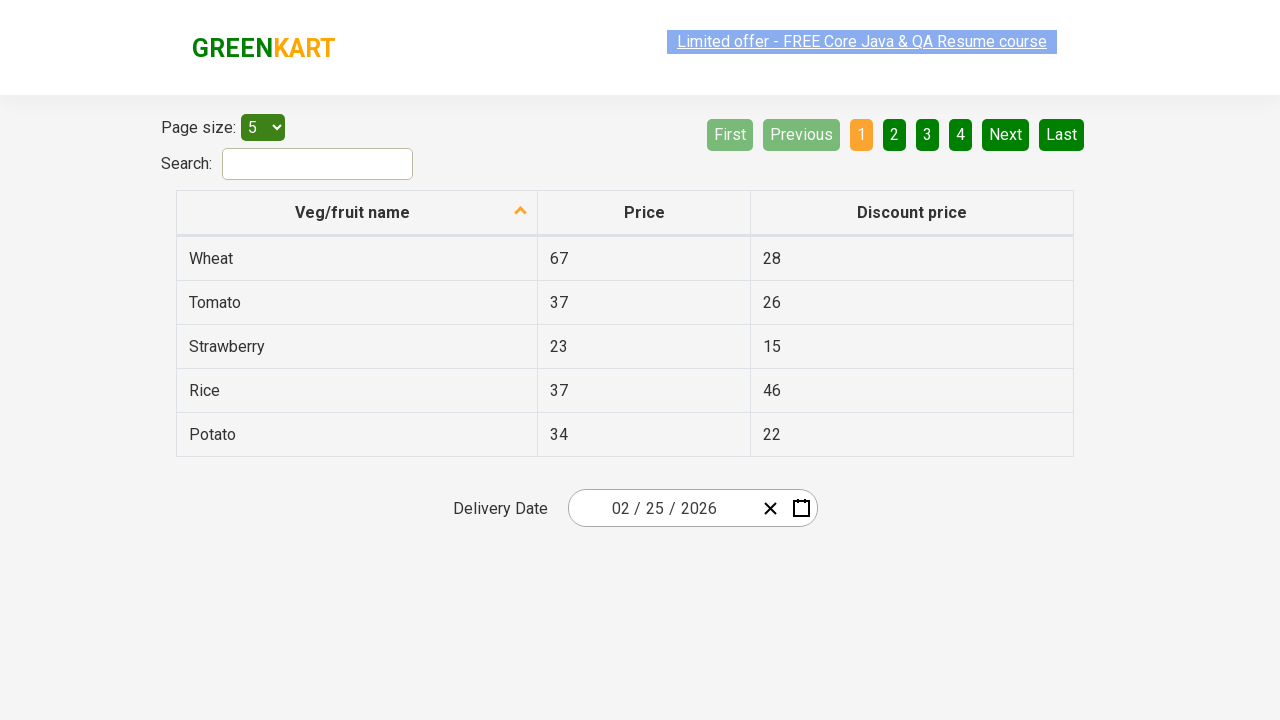

Clicked date picker input to open calendar at (662, 508) on xpath=//div[@class='react-date-picker__inputGroup']
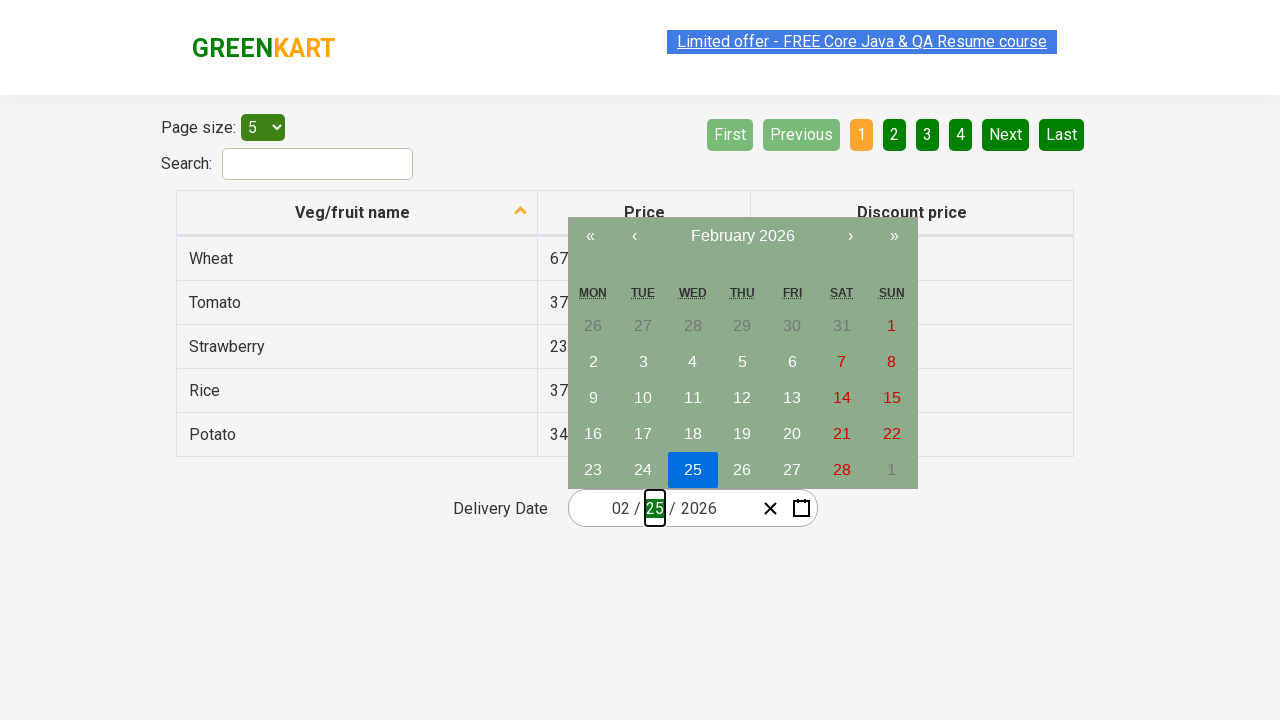

Clicked navigation label to view year selection at (742, 236) on .react-calendar__navigation__label
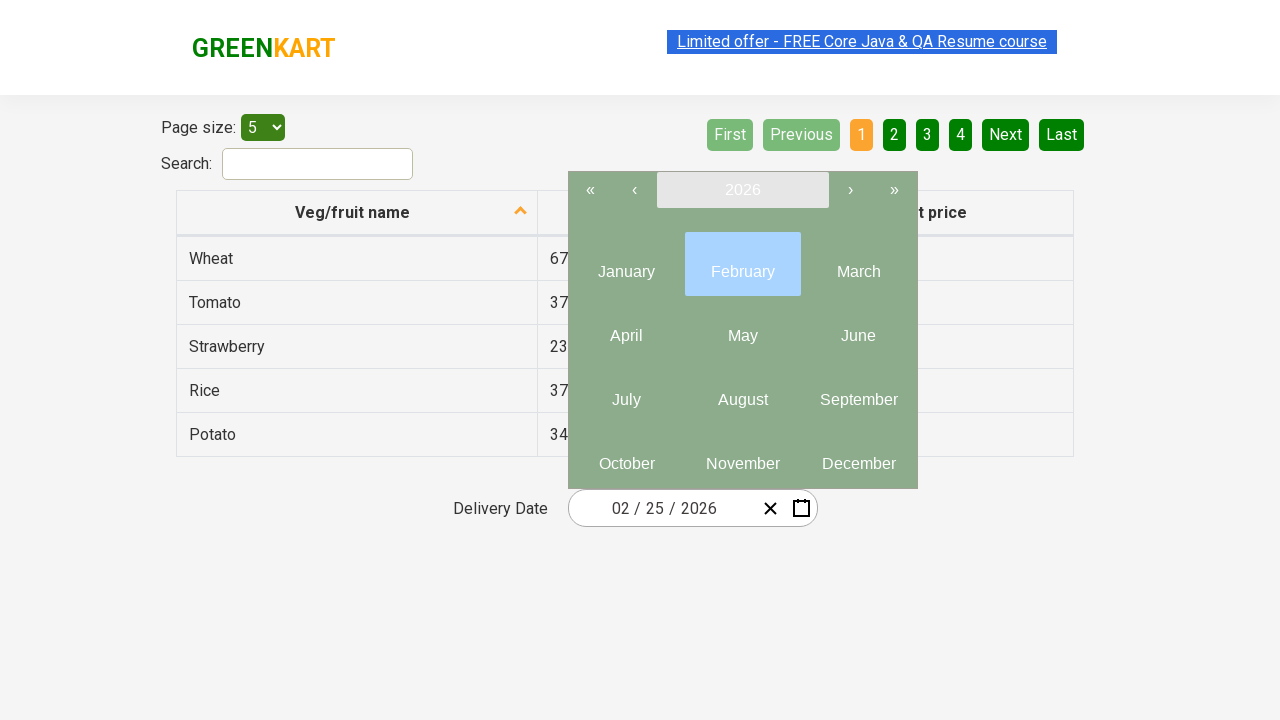

Clicked navigation label again to view decade selection at (742, 190) on .react-calendar__navigation__label
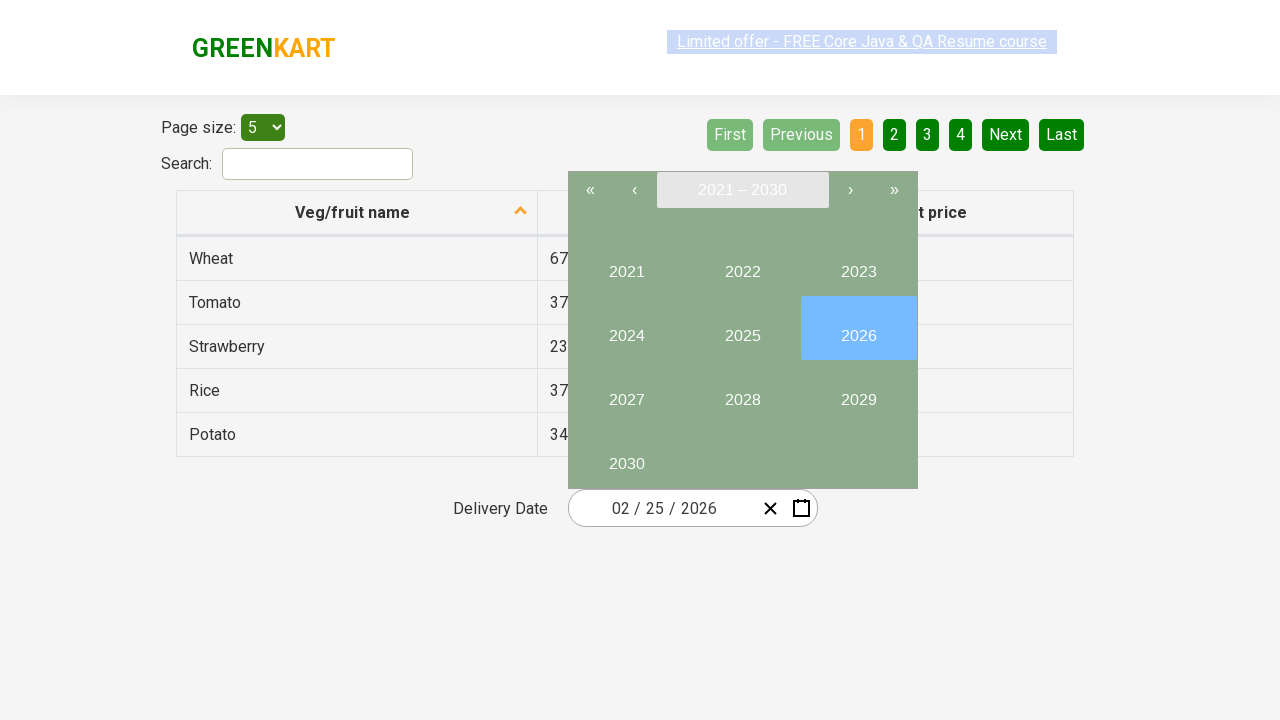

Selected year 2027 at (626, 392) on xpath=//button[text()='2027']
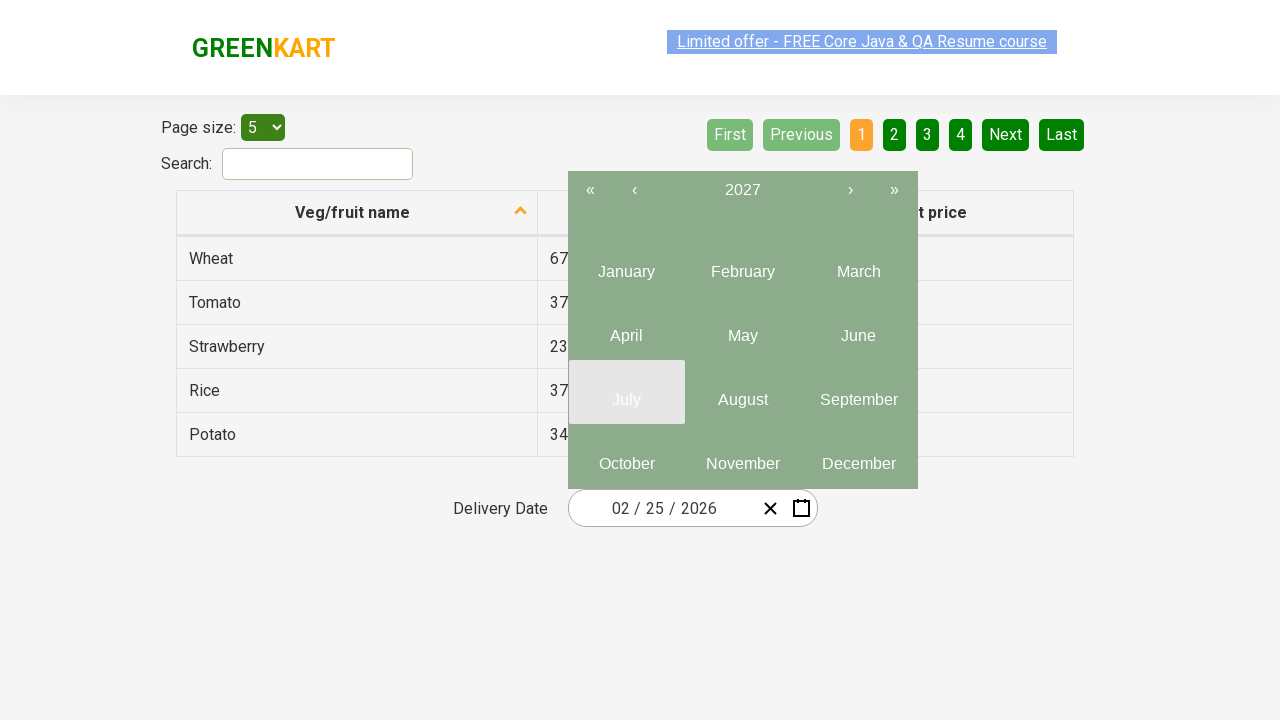

Selected March (month 3) at (858, 264) on .react-calendar__year-view__months__month >> nth=2
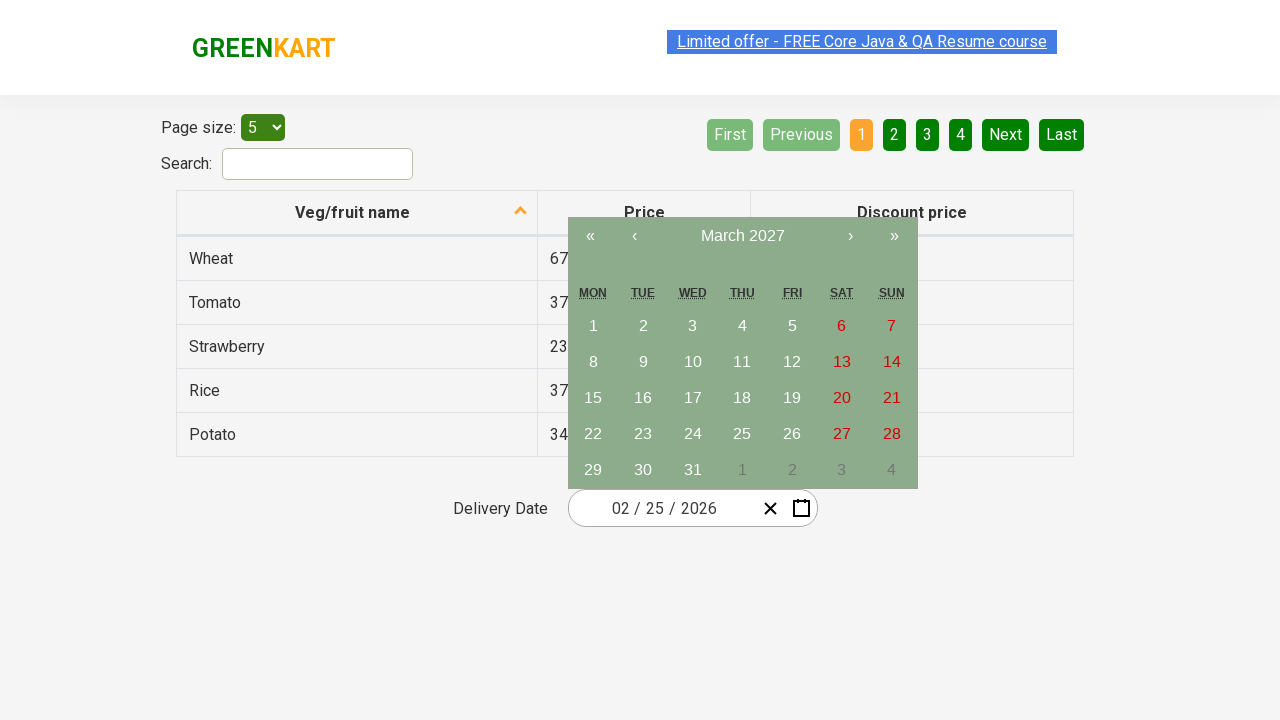

Selected day 3 - completed date selection of March 3, 2027 at (693, 326) on xpath=//abbr[text()='3']
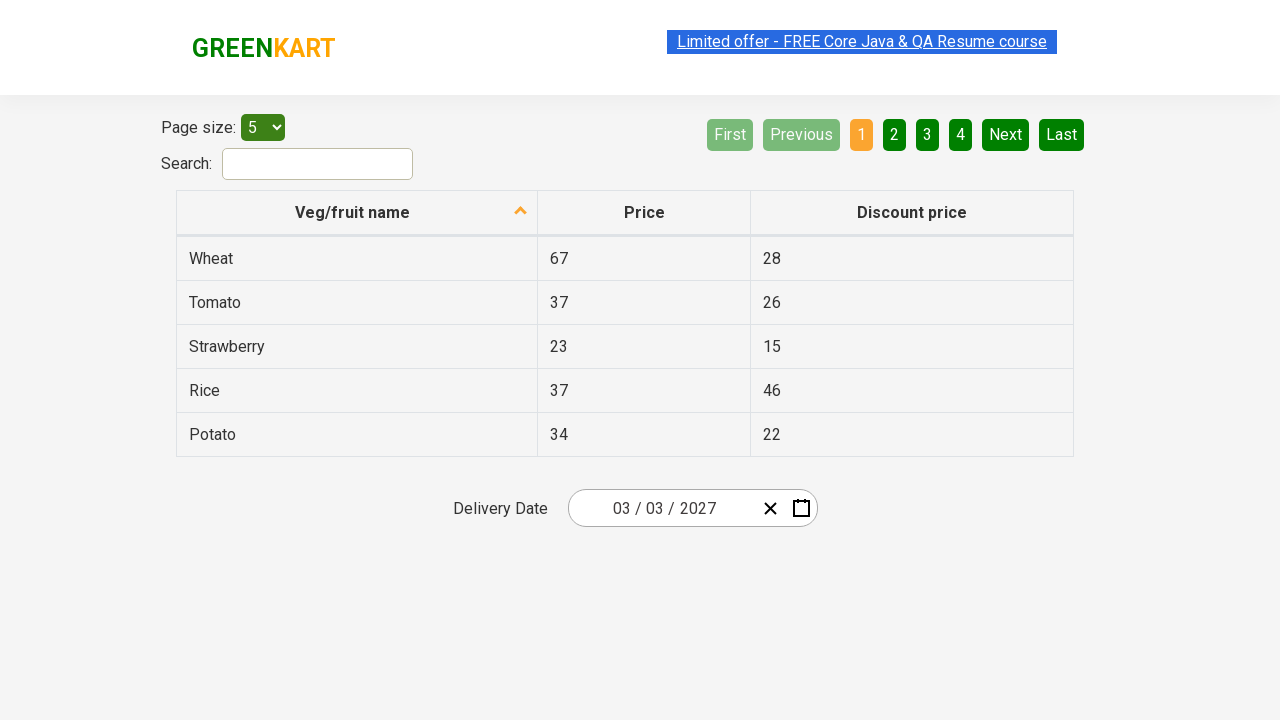

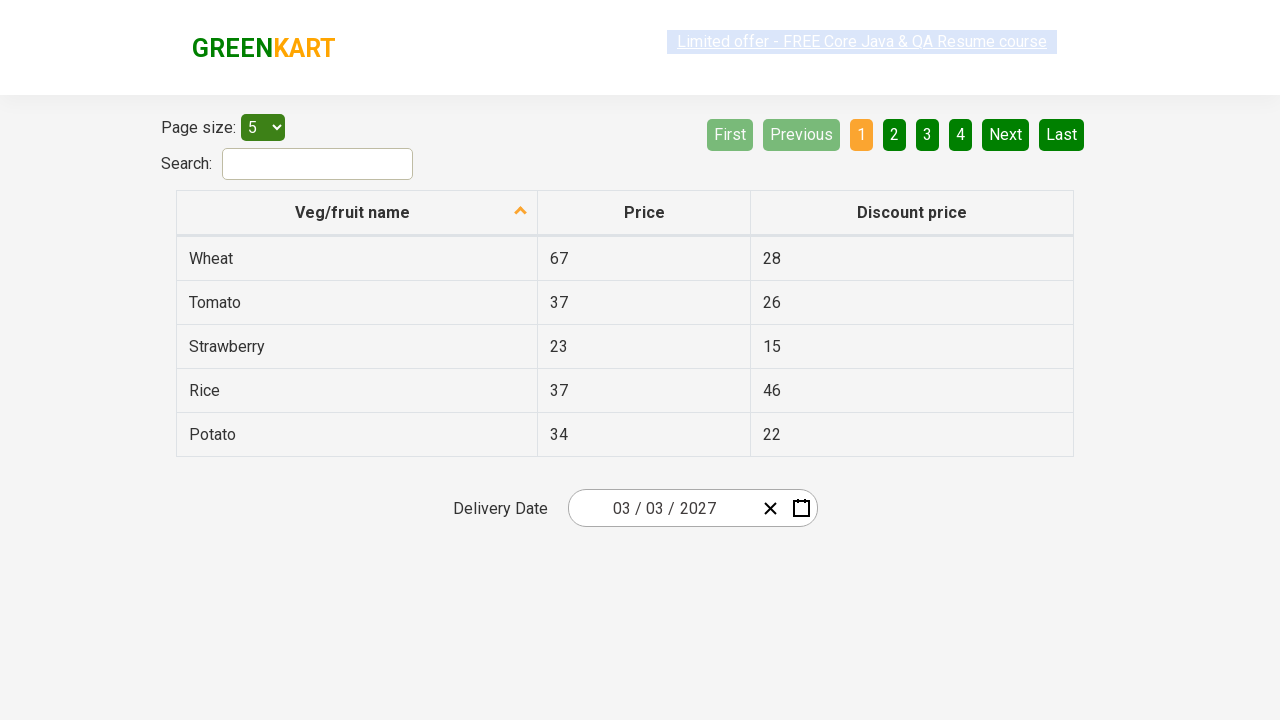